Navigates to the American Society of Hematology homepage and verifies that the search icon element is present and displayed

Starting URL: http://www.hematology.org/

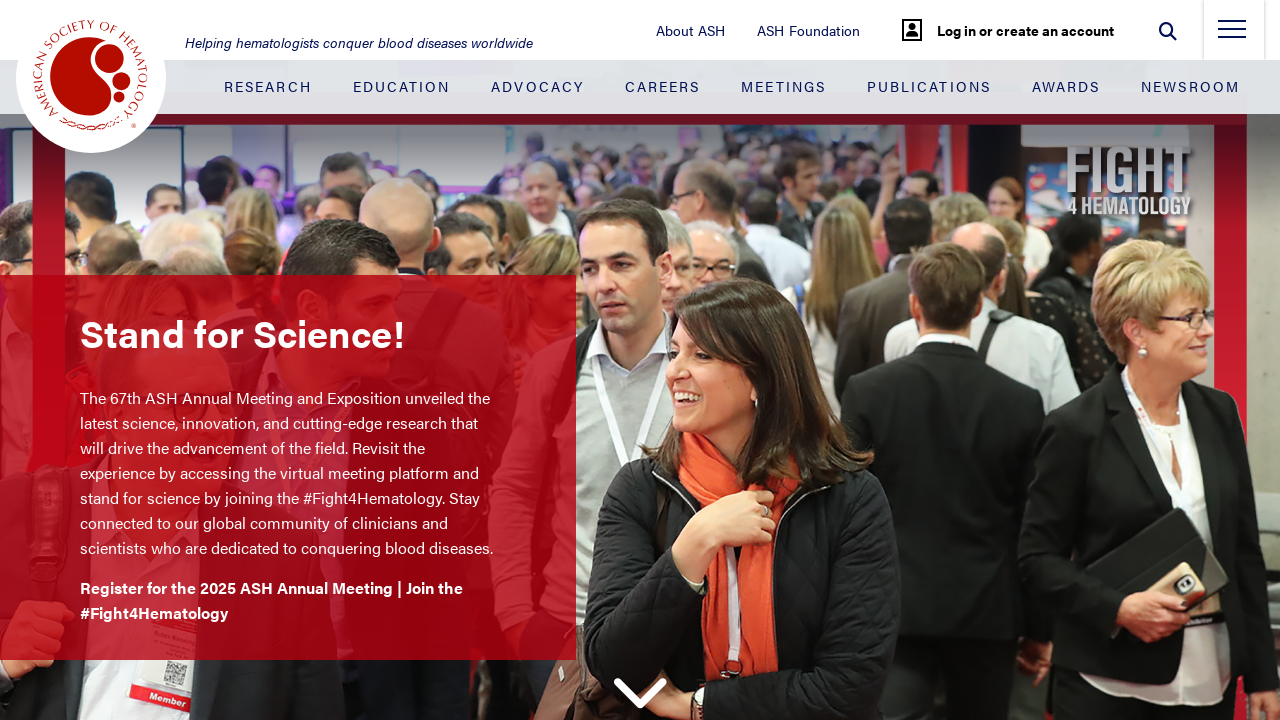

Navigated to American Society of Hematology homepage
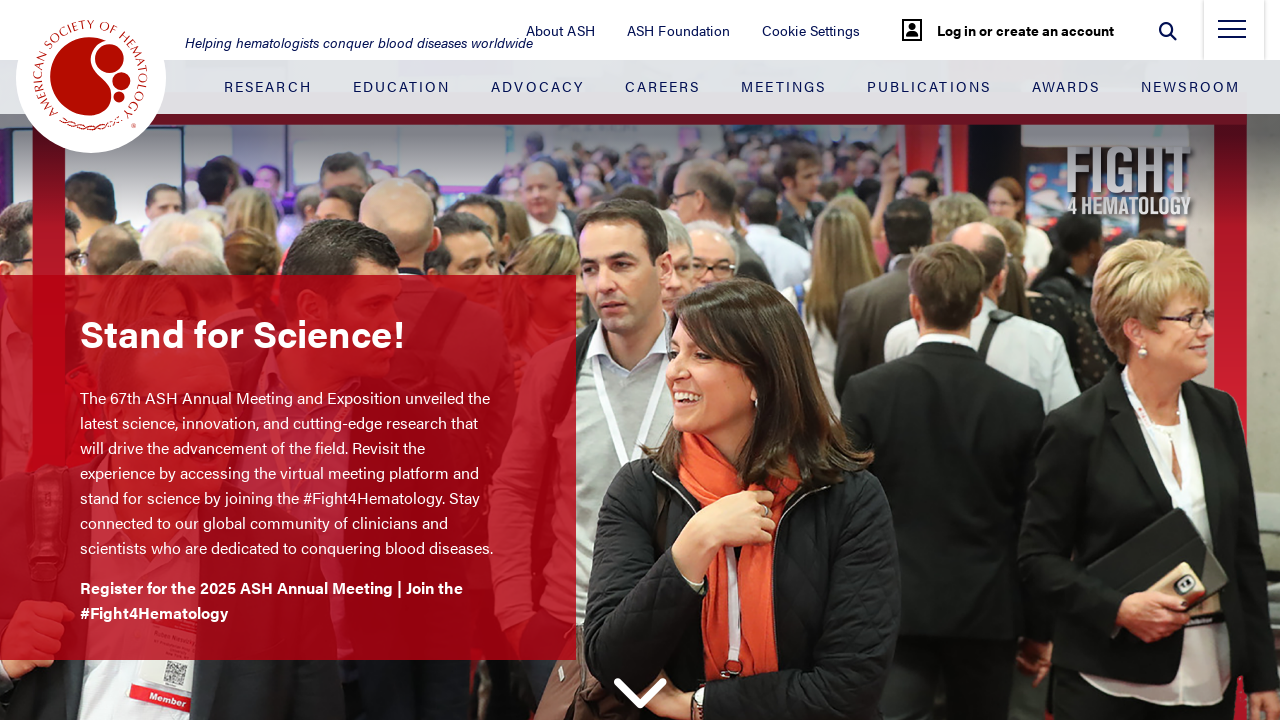

Located search icon element
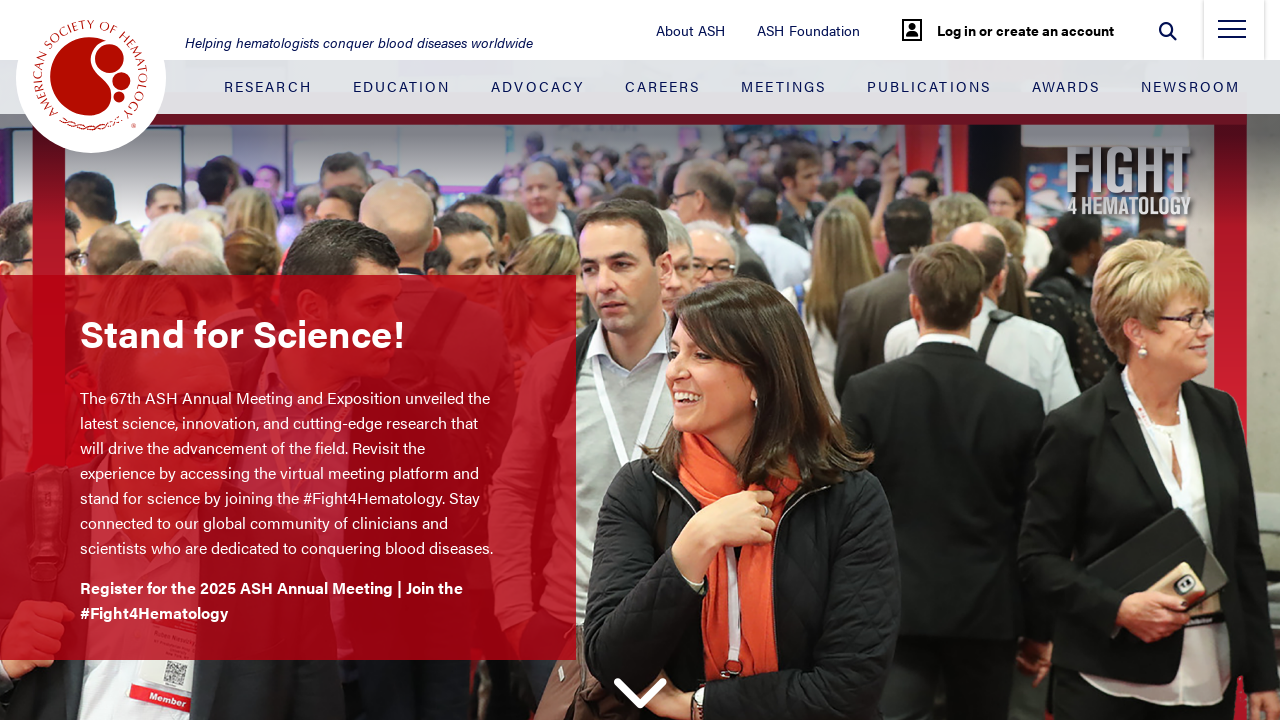

Search icon element is visible - Module Found!
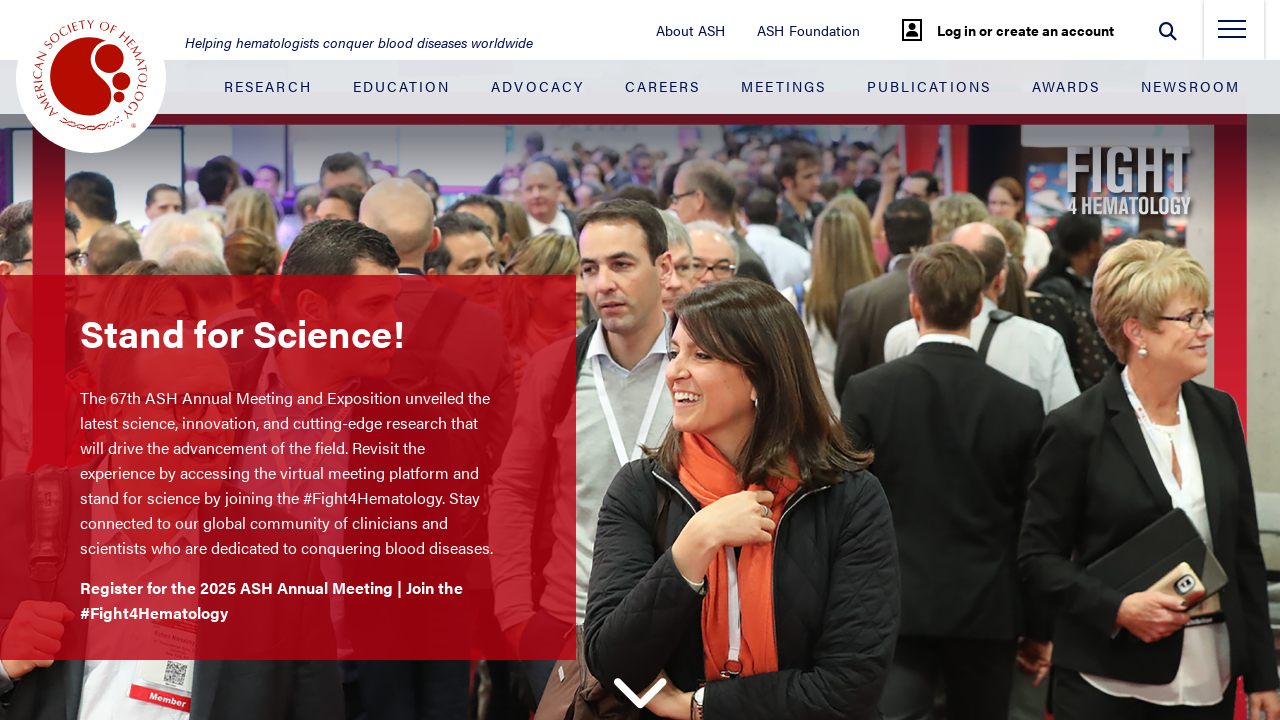

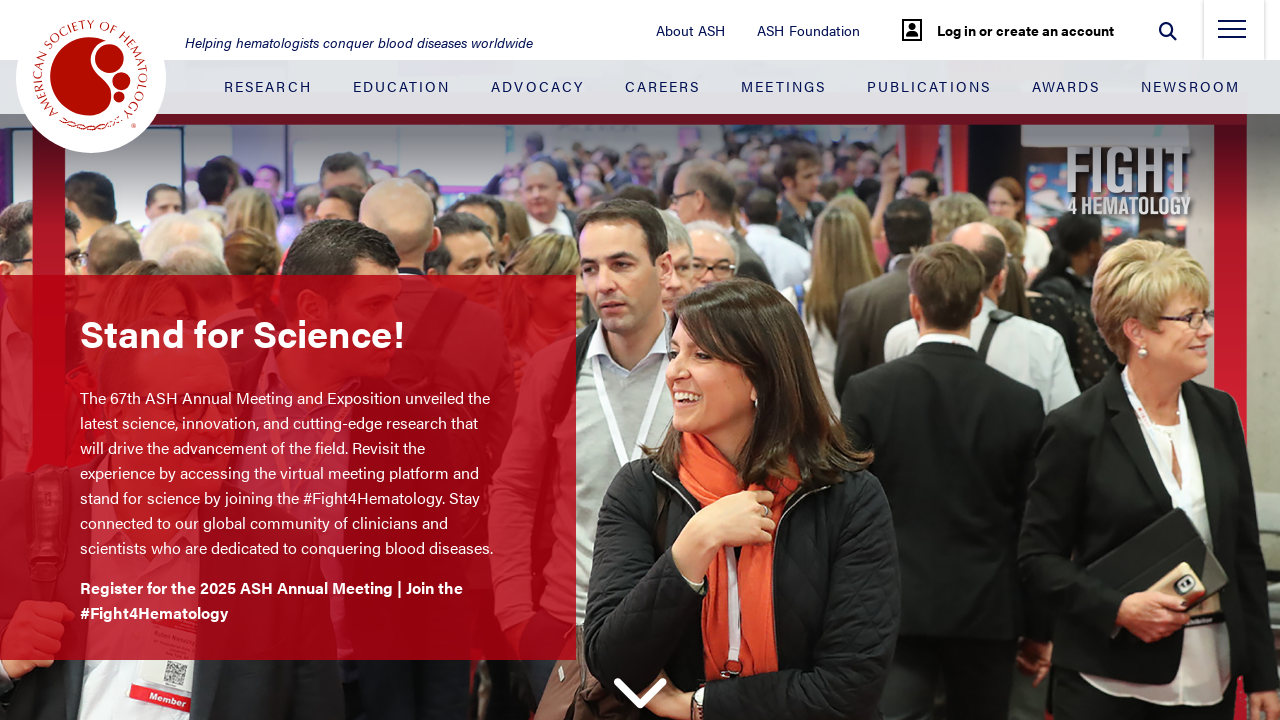